Tests dropdown selection functionality by selecting an option from a course dropdown menu using its label

Starting URL: https://www.hyrtutorials.com/p/html-dropdown-elements-practice.html

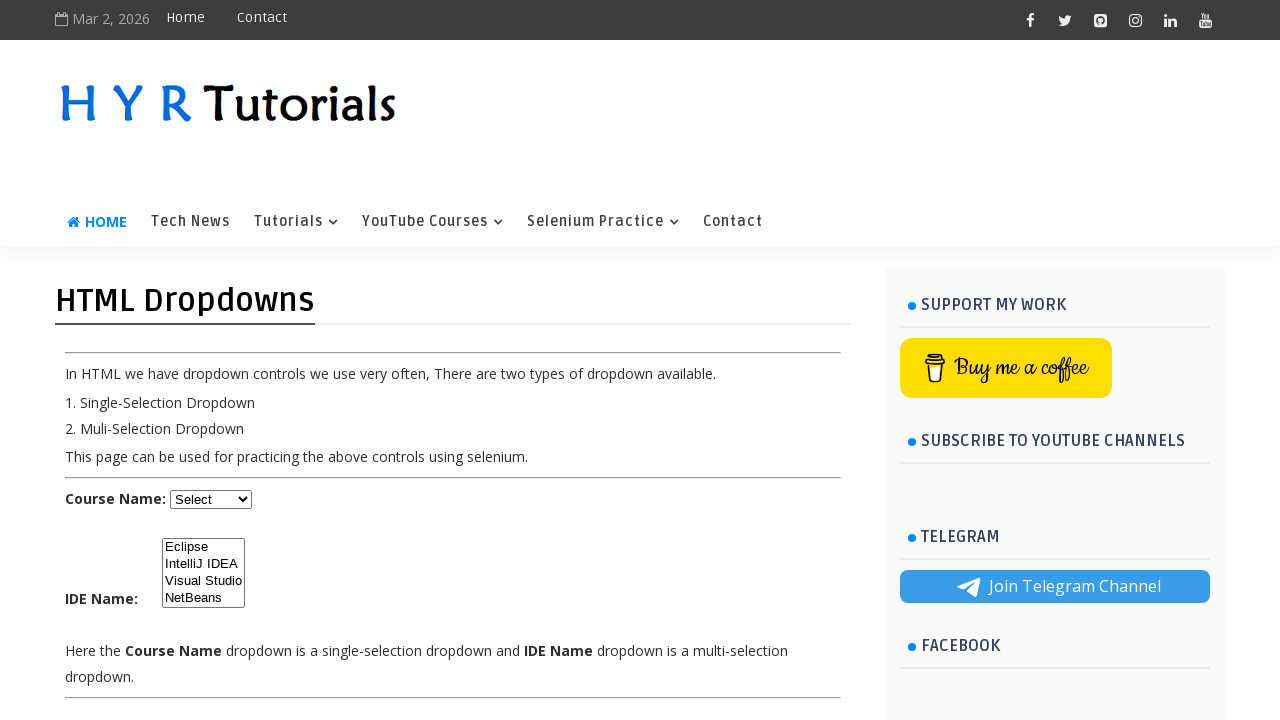

Navigated to HTML dropdown practice page
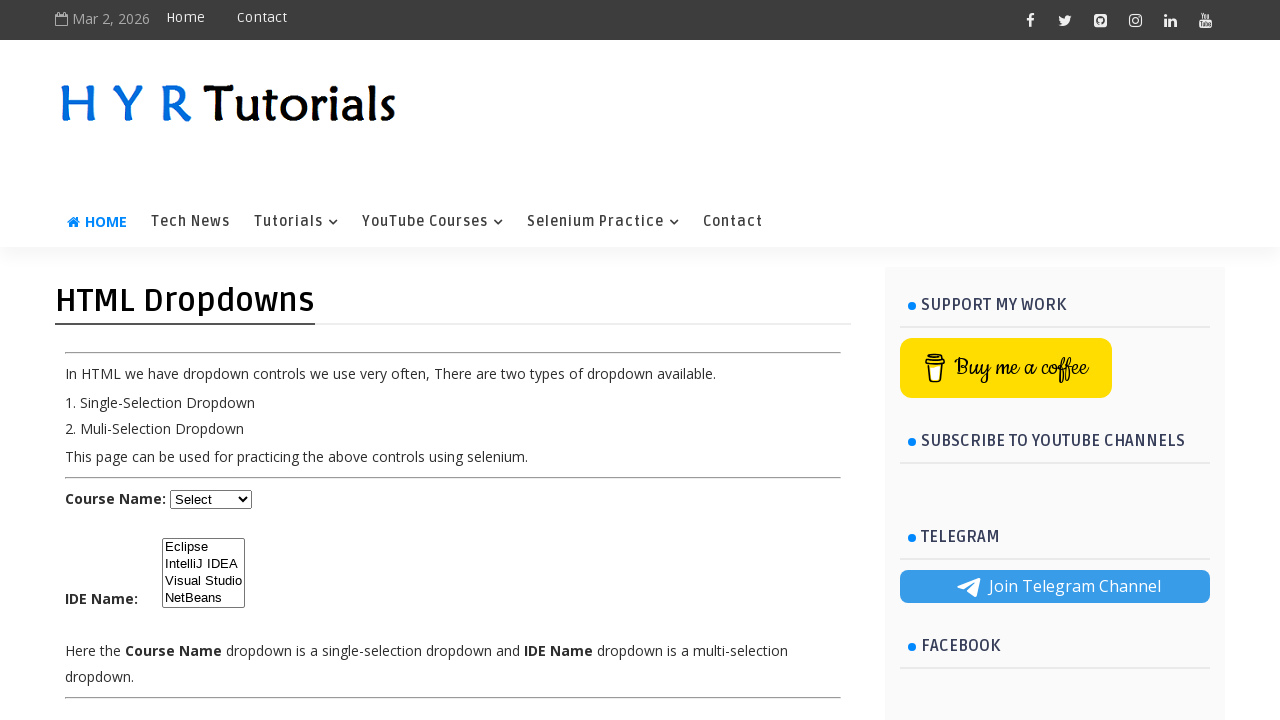

Selected 'Python' option from the course dropdown menu on select#course
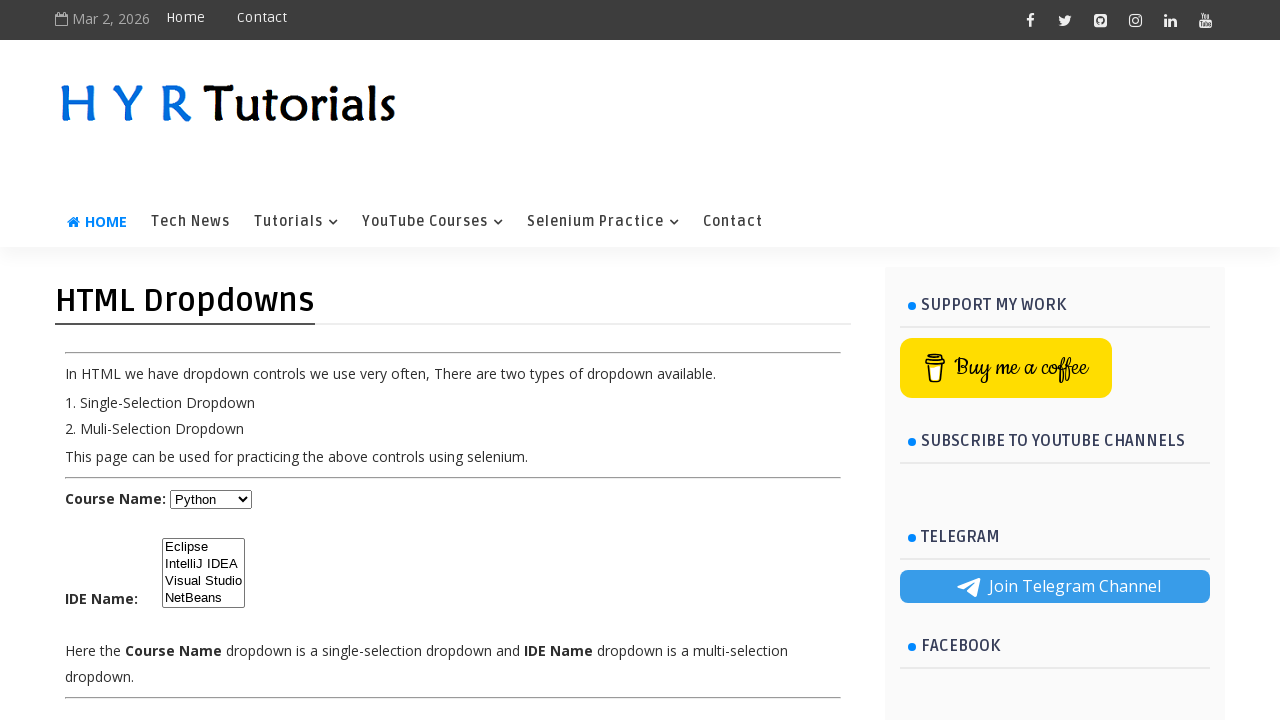

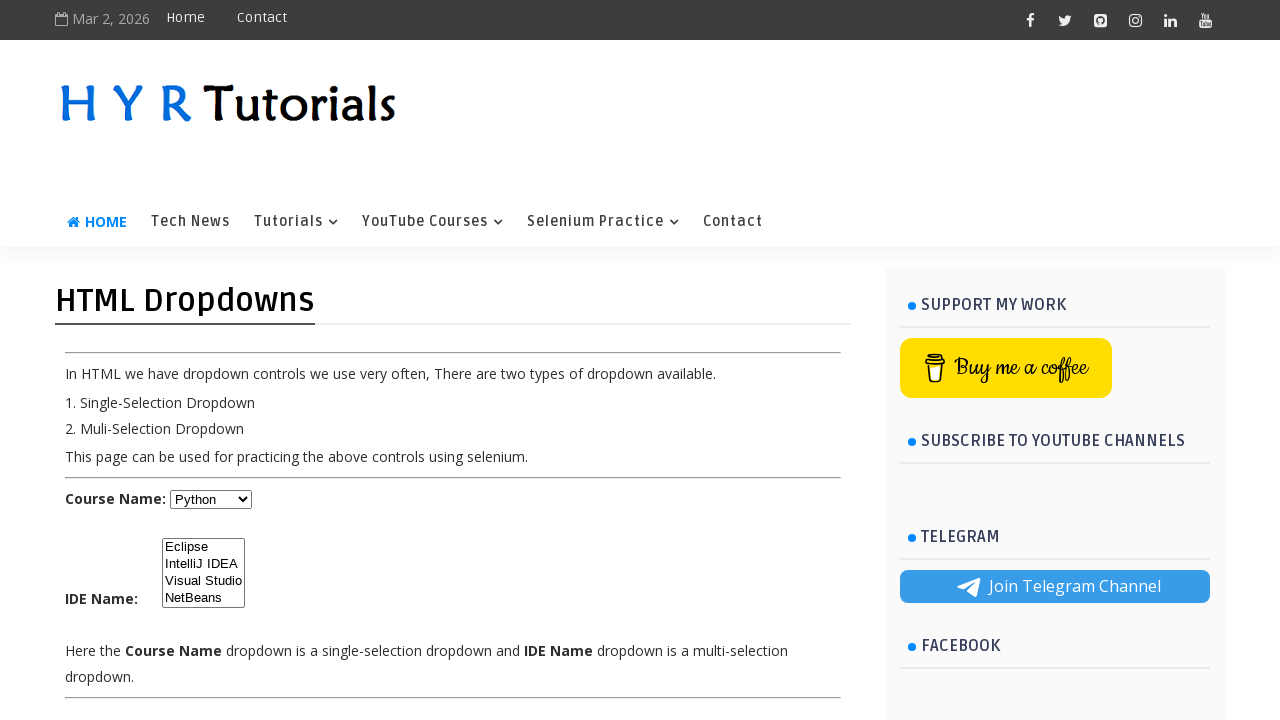